Tests the auto-suggestion search feature on Apollo Pharmacy website by typing a medicine name and selecting the first suggestion

Starting URL: https://www.apollopharmacy.in/

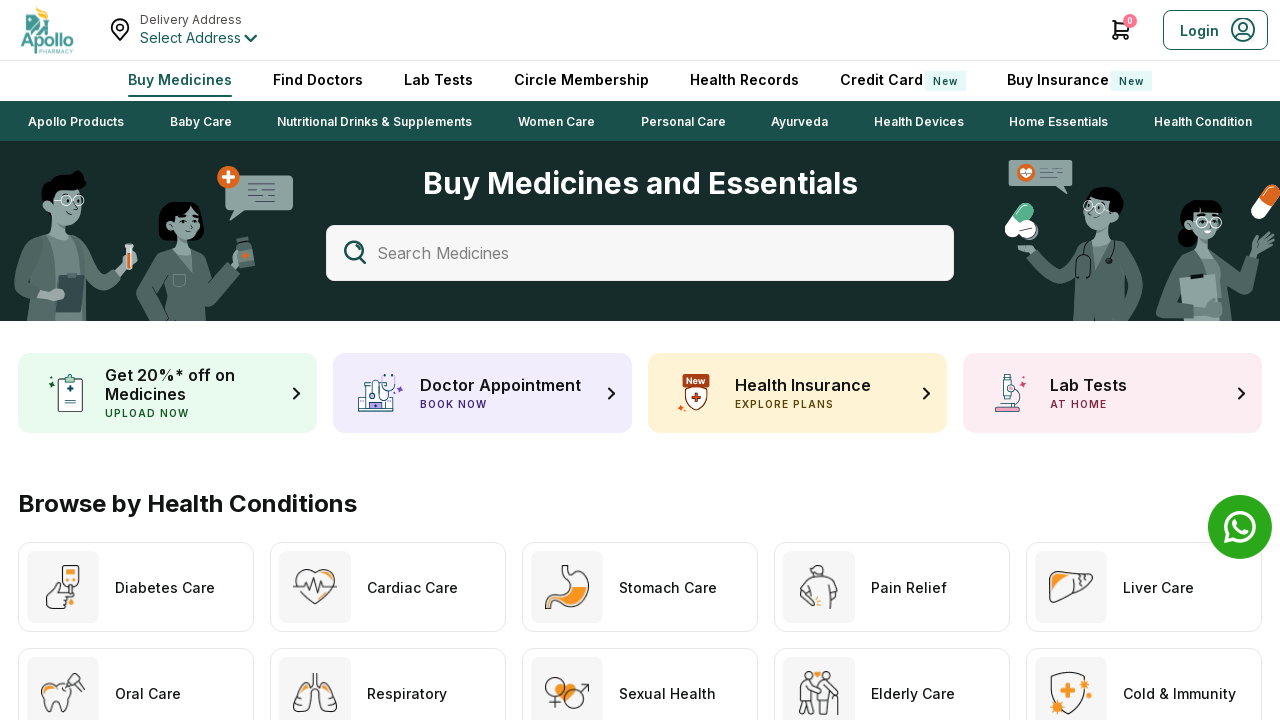

Clicked on search placeholder to activate search input at (640, 253) on div[data-placeholder='Search Medicines']
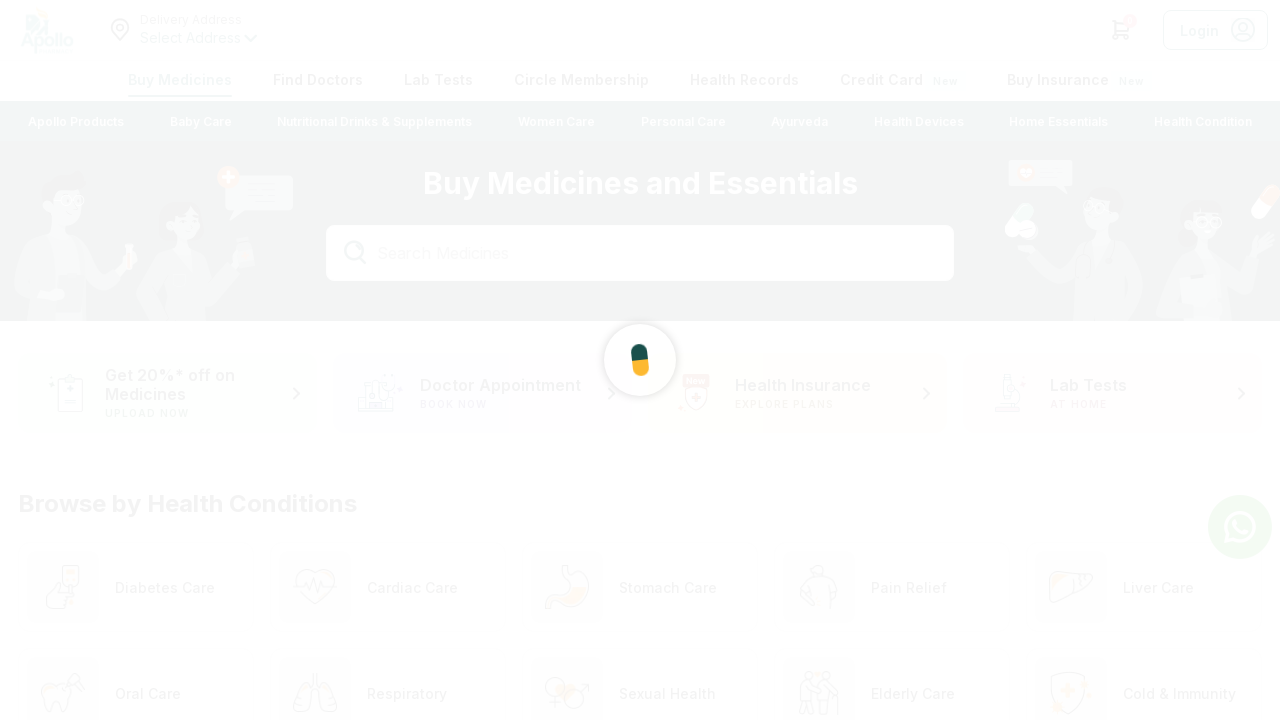

Typed 'Paracetamol' in search input field on input#searchProduct
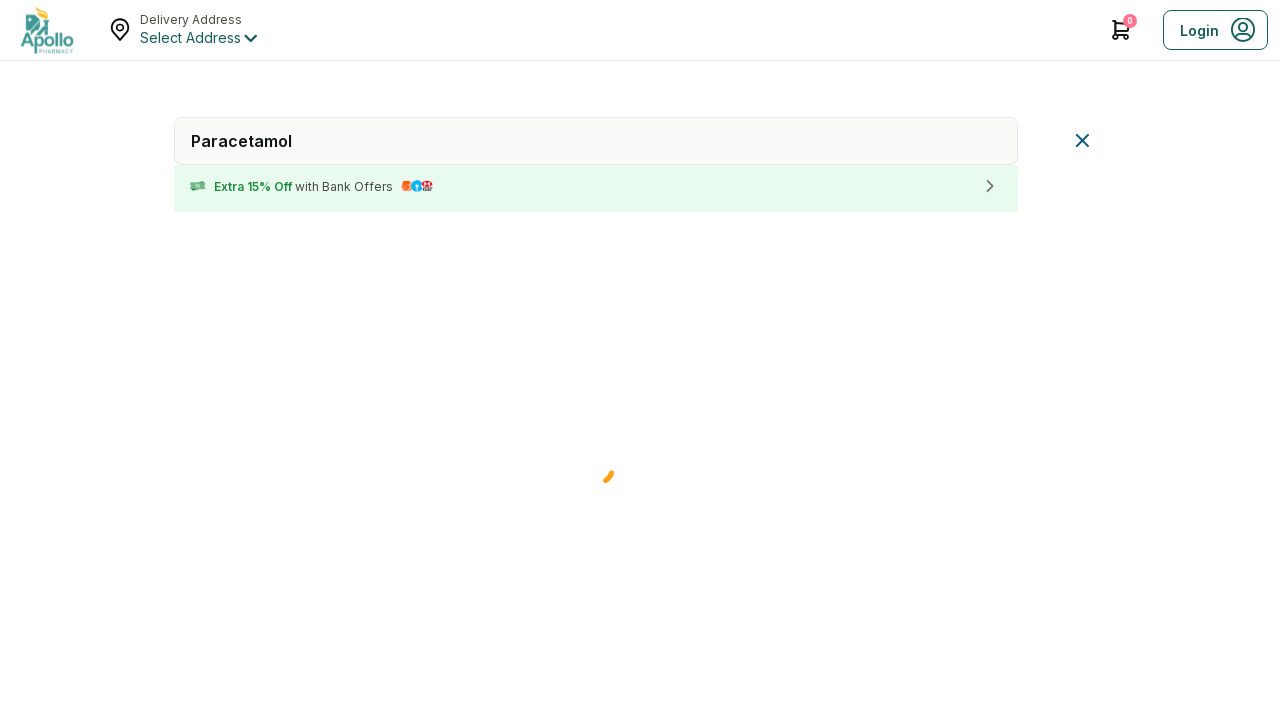

Auto-suggestion dropdown appeared with medicine suggestions
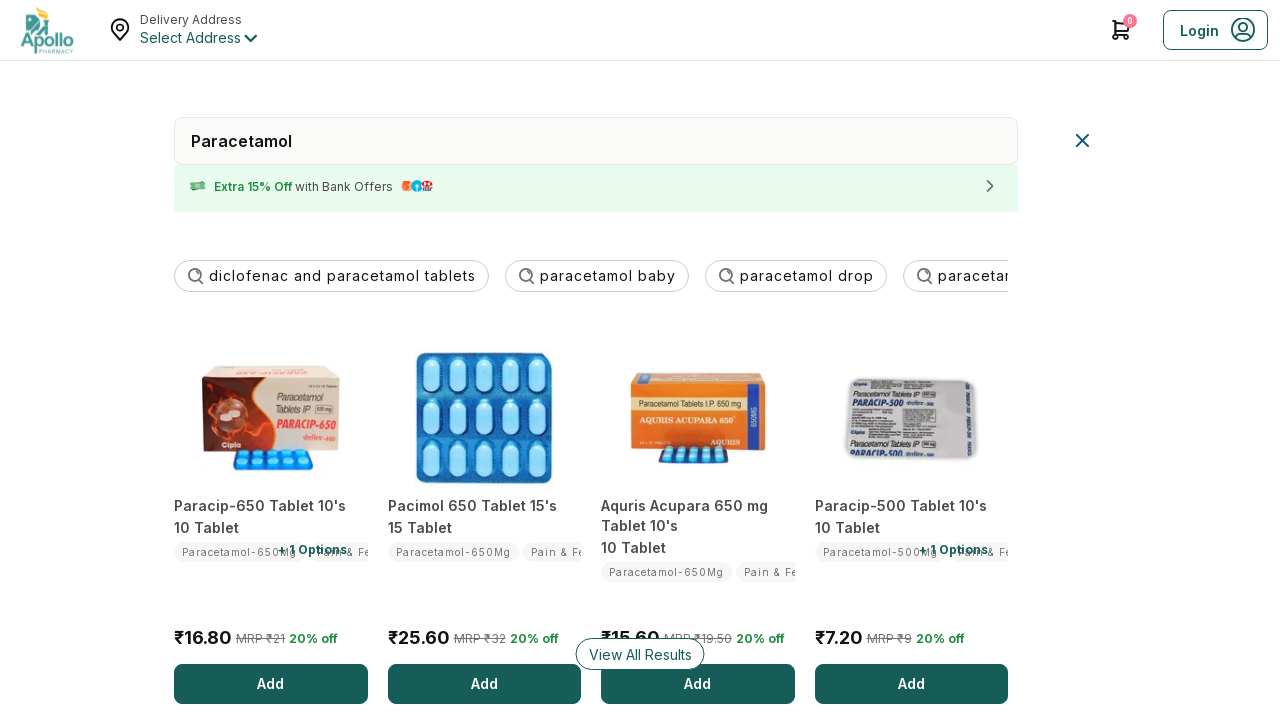

Clicked on the first auto-suggestion from the dropdown at (271, 528) on div.MedicineAutoSearch_searchList___m_g7 ul li:first-child
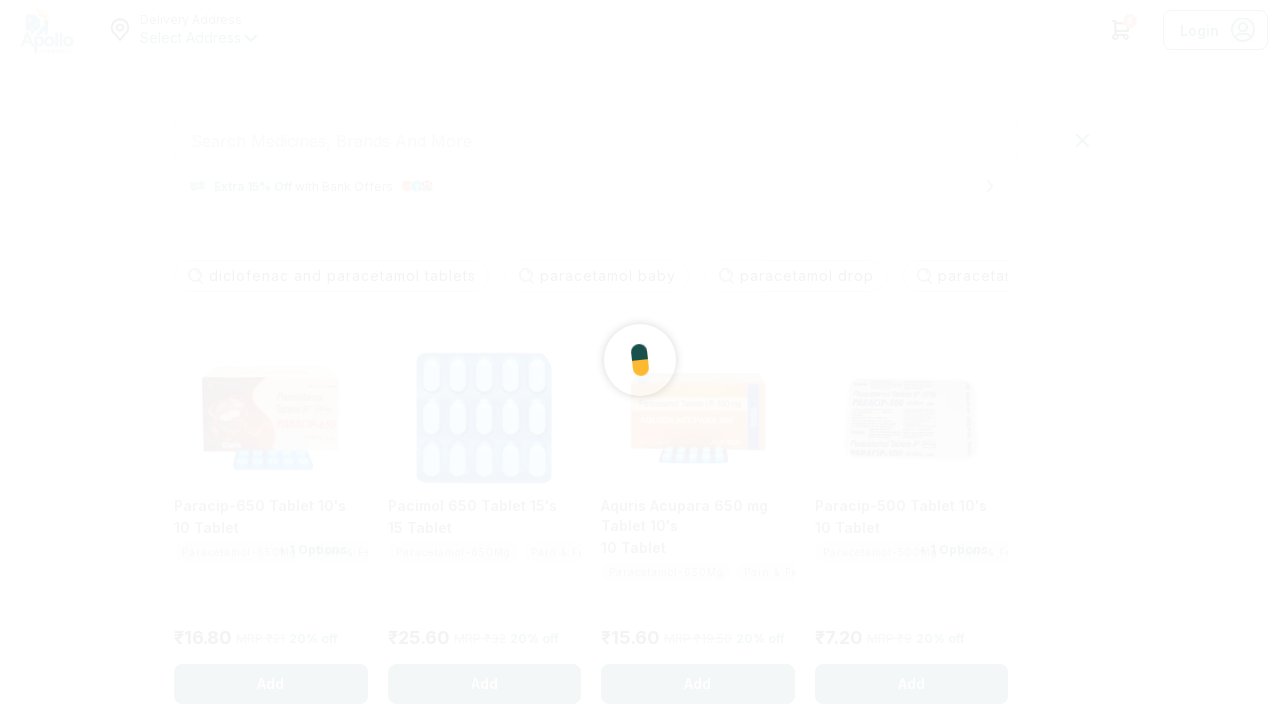

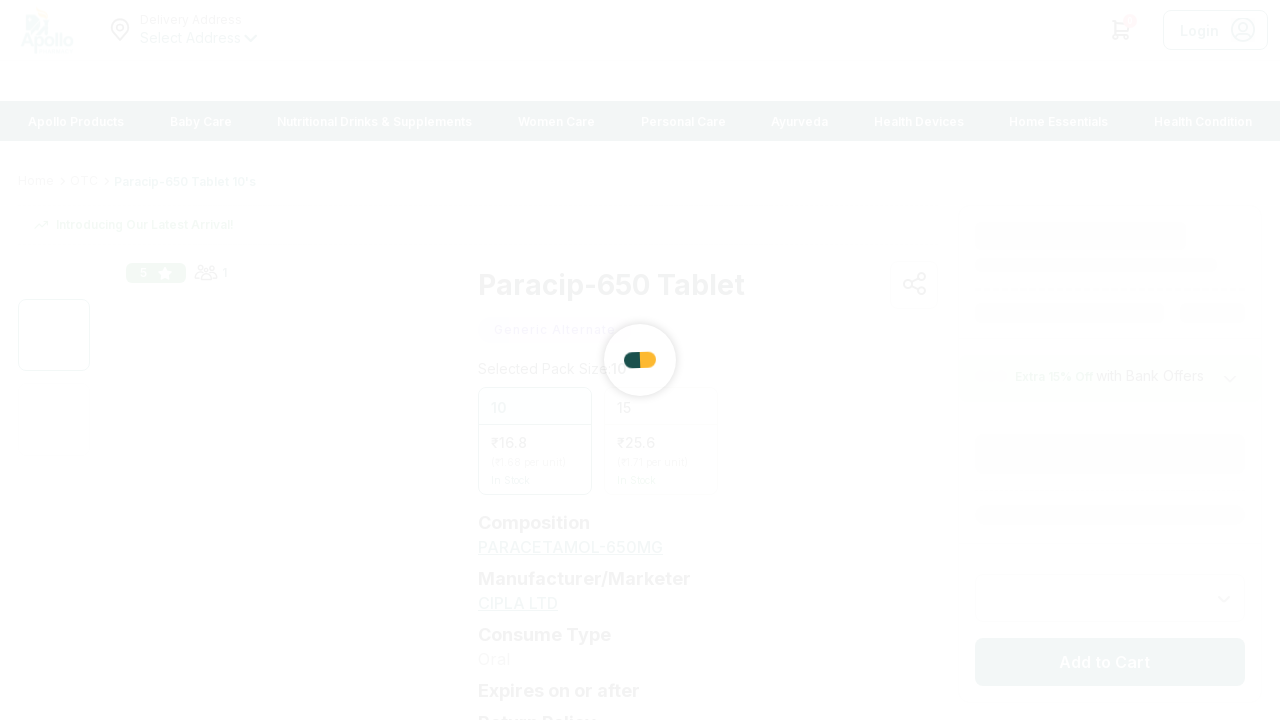